Navigates to the WiseQuarter website and verifies the page loads successfully

Starting URL: https://www.wisequarter.com

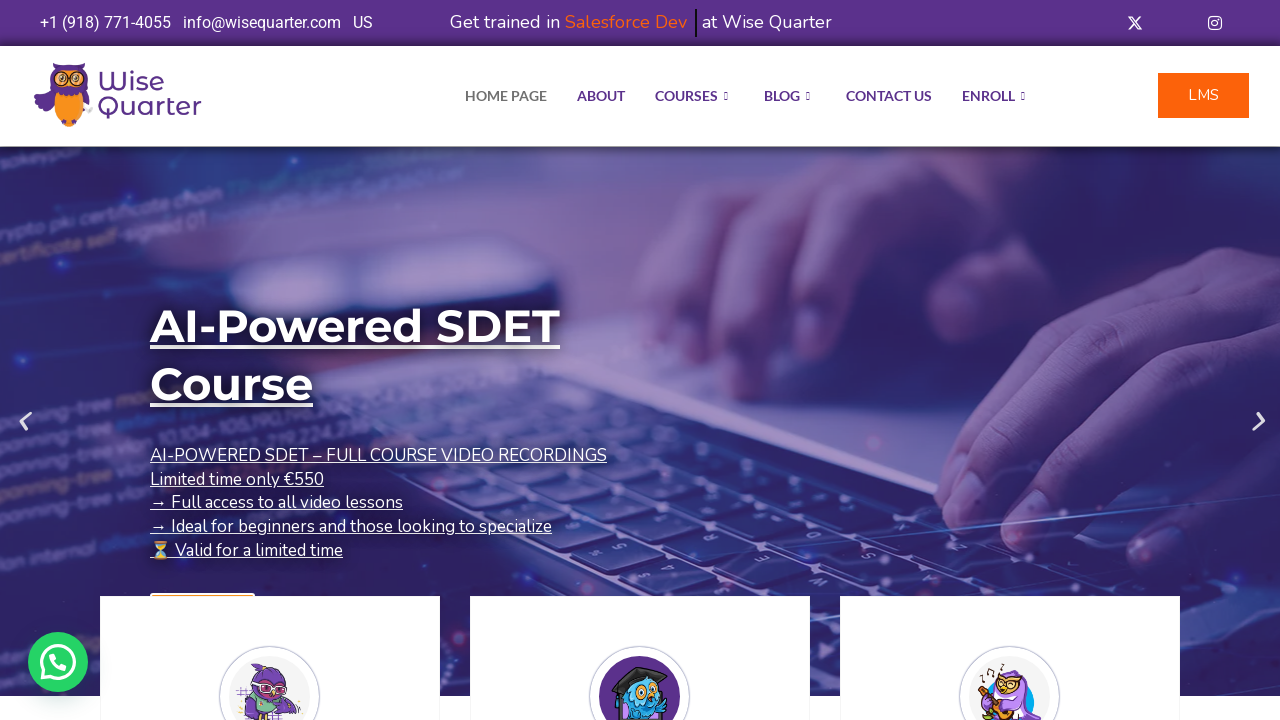

Waited for WiseQuarter page to load (domcontentloaded state)
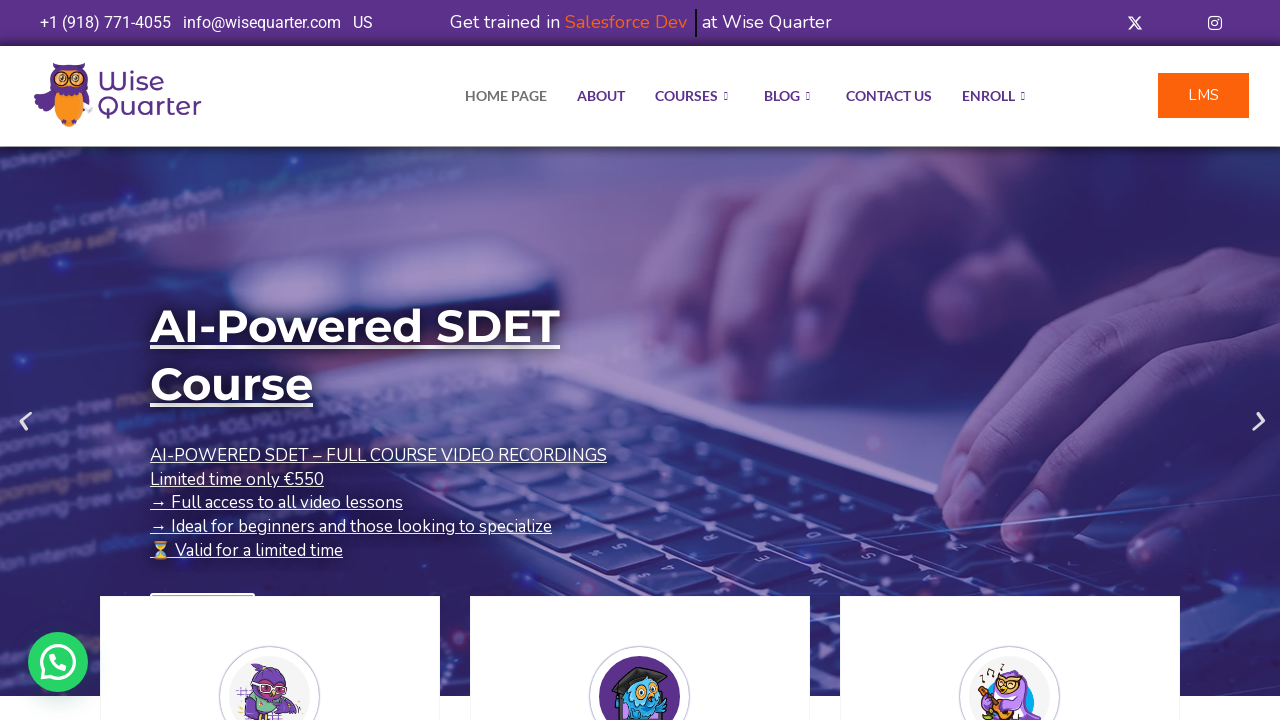

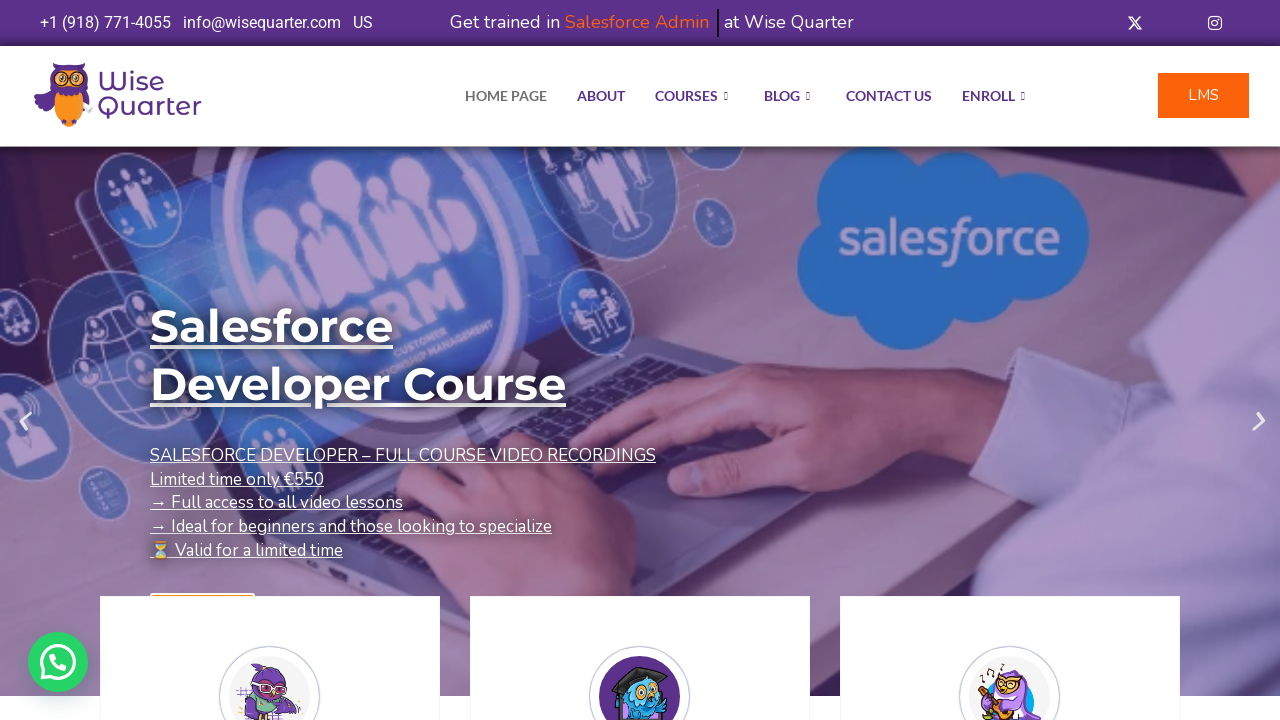